Tests password generator with empty master password and site name fields, verifying the default generated password

Starting URL: http://angel.net/~nic/passwd.current.html

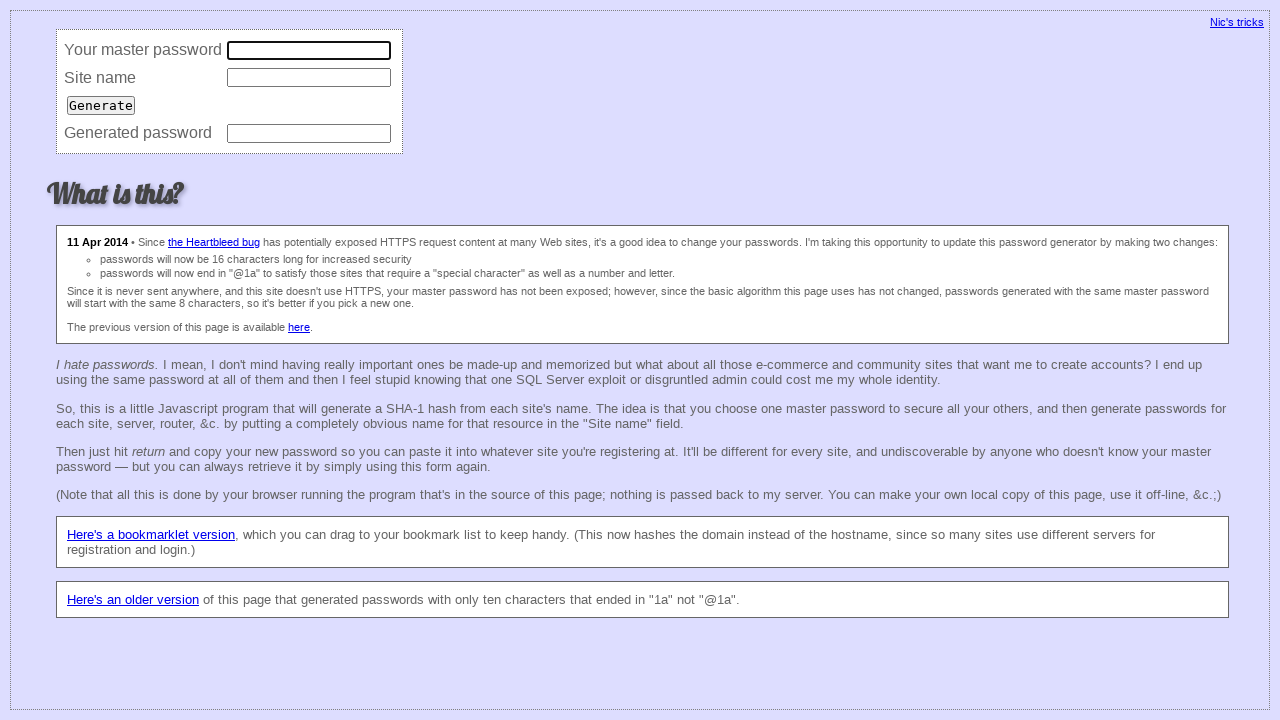

Filled master password field with empty string on input[name='master']
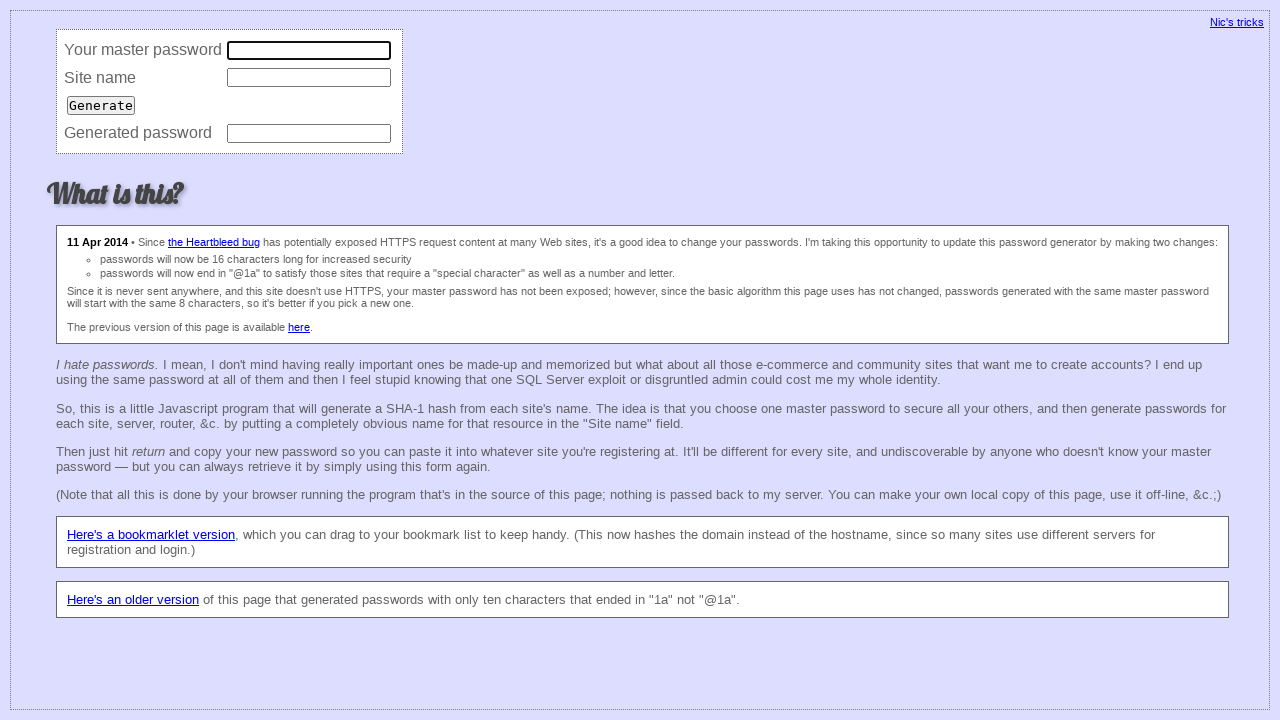

Filled site name field with empty string on input[name='site']
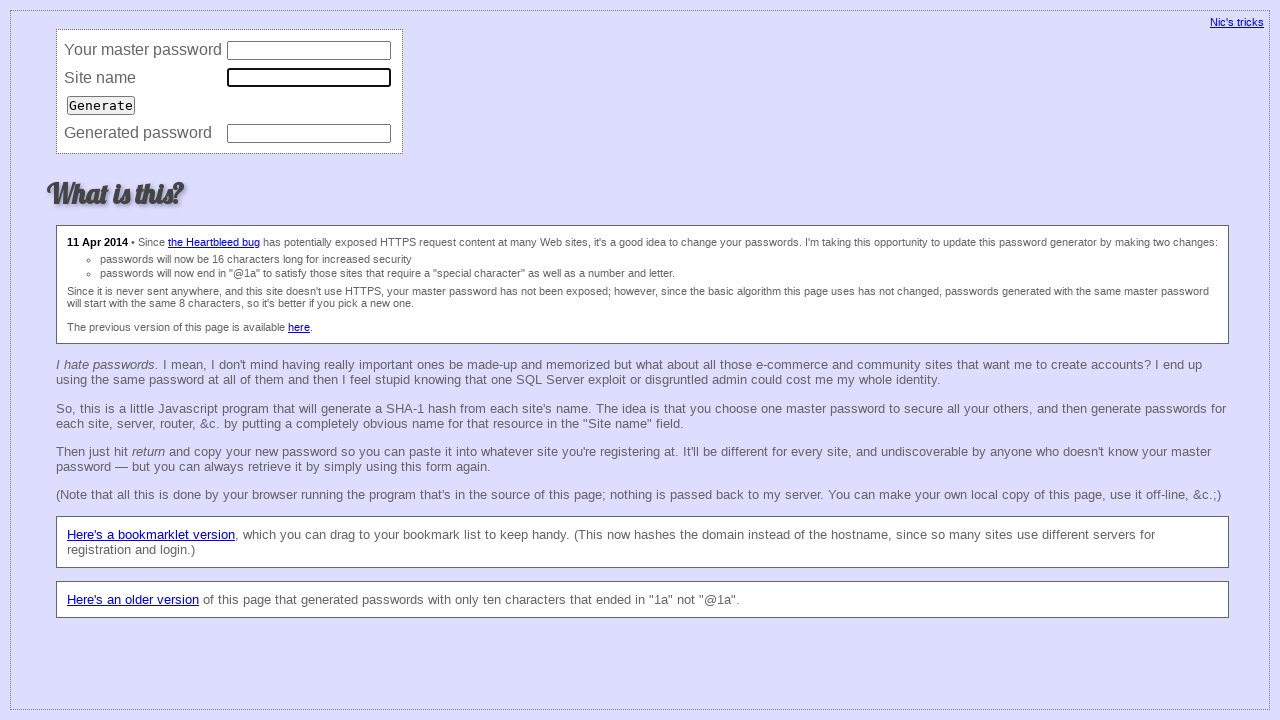

Clicked Generate button at (101, 105) on input[value='Generate']
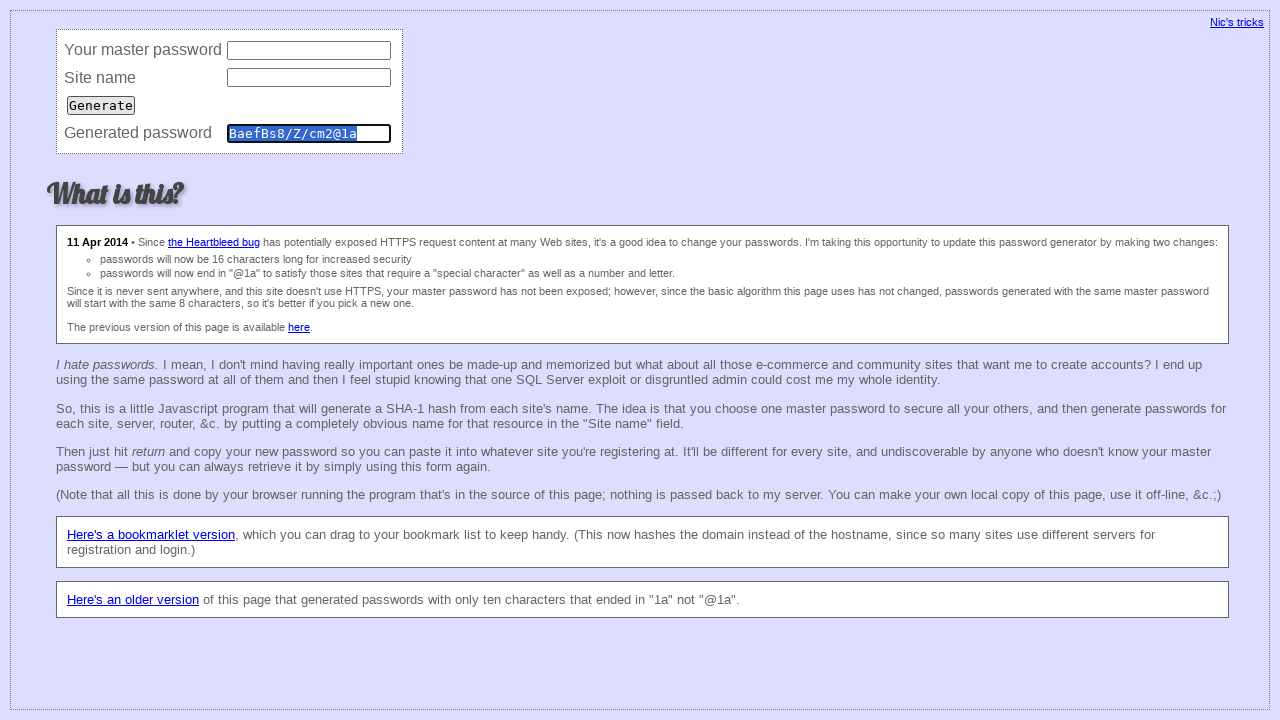

Verified generated password is 'BaefBs8/Z/cm2@1a'
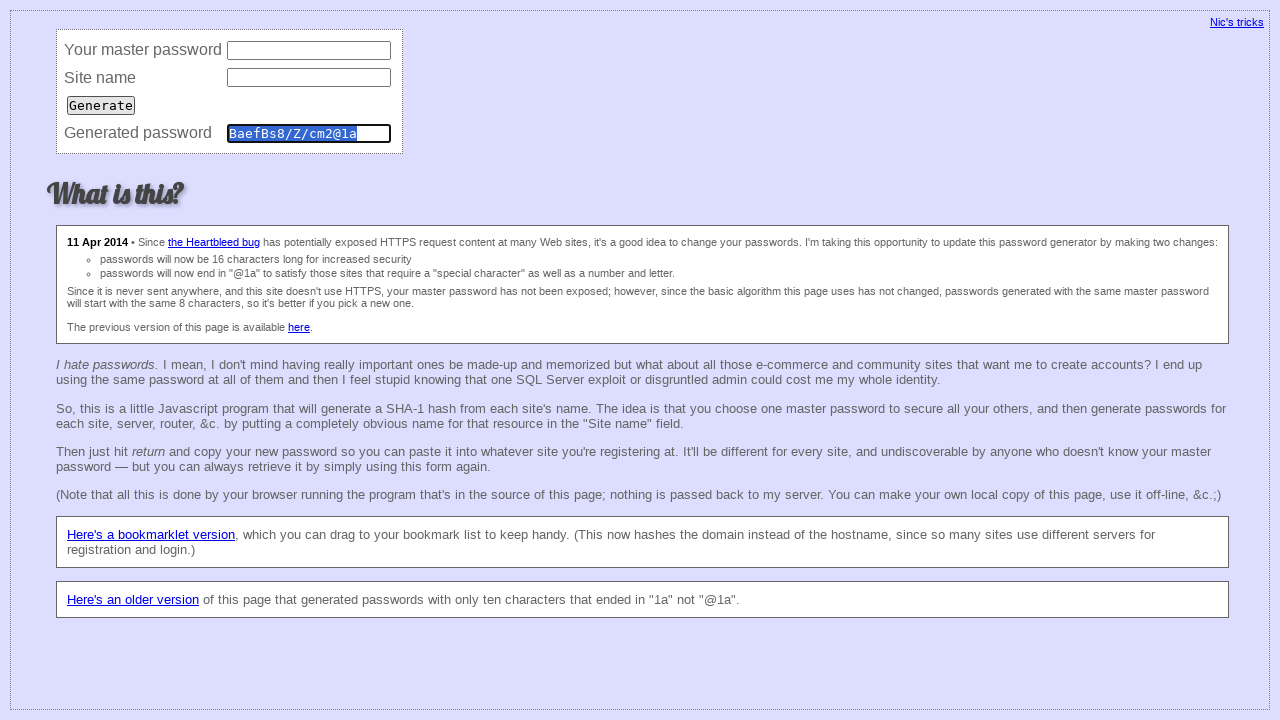

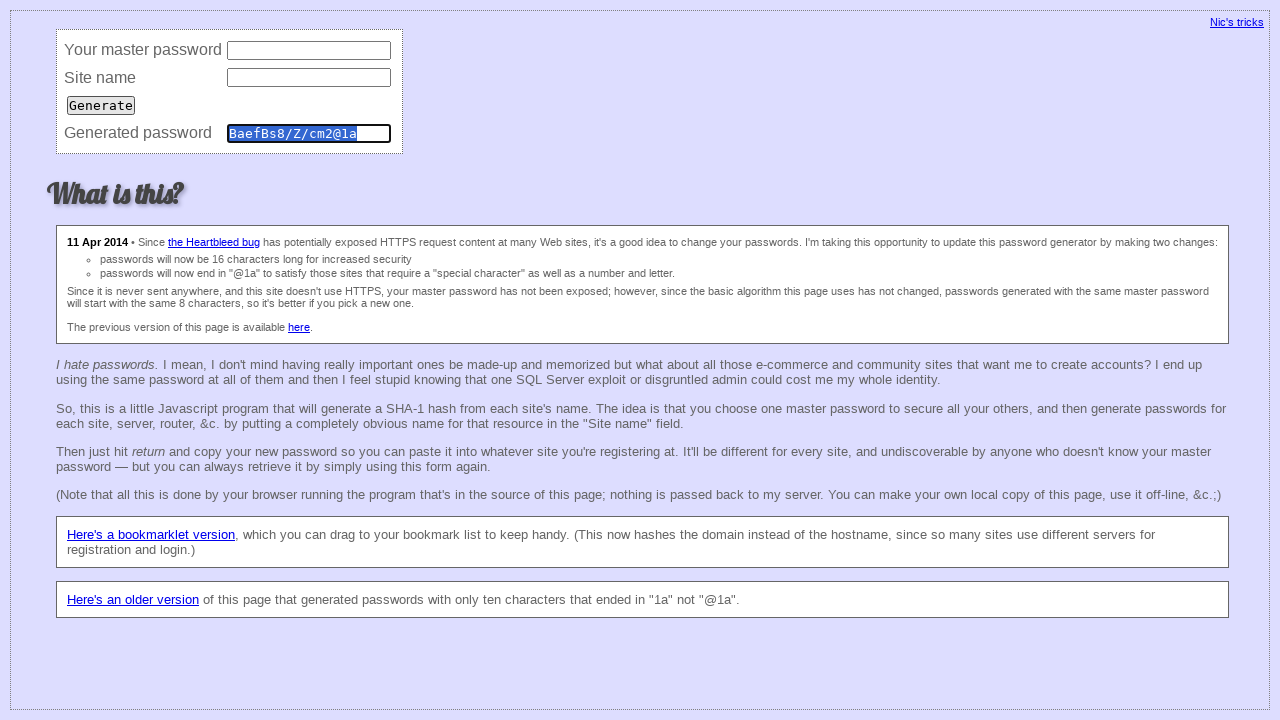